Navigates to a dropdown practice page and takes a screenshot of the page

Starting URL: https://rahulshettyacademy.com/dropdownsPractise

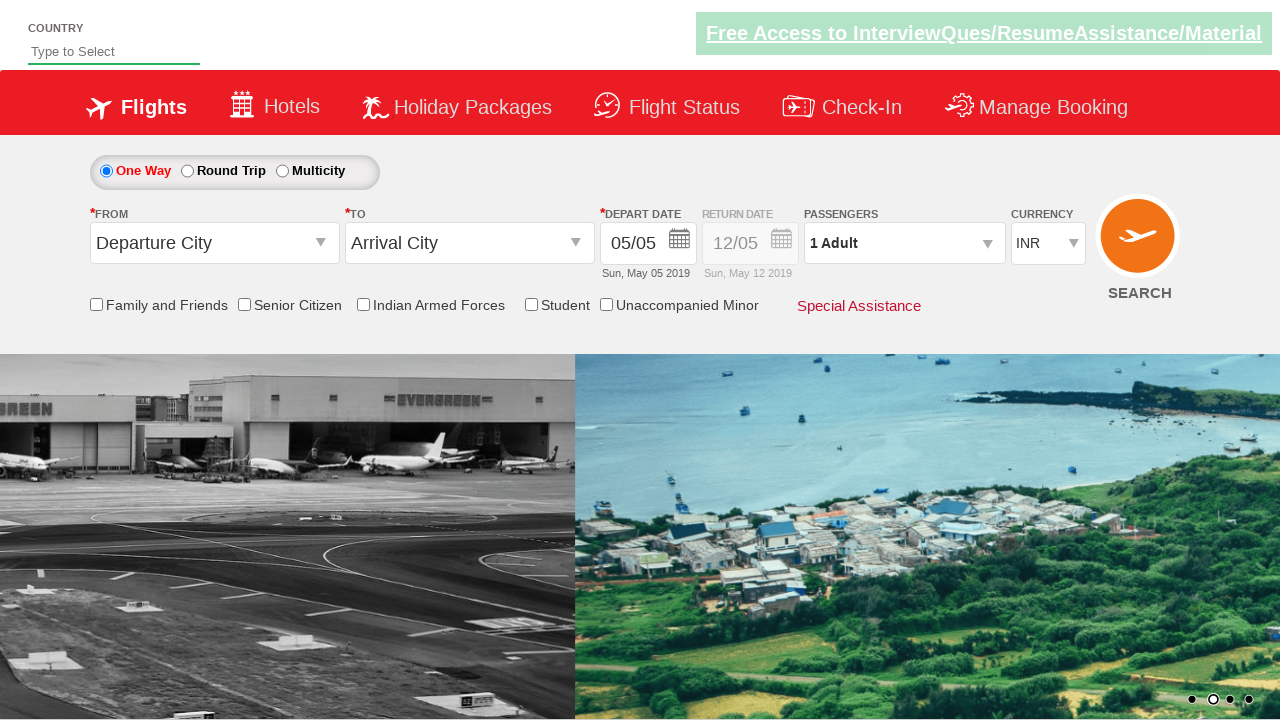

Navigated to dropdown practice page and captured screenshot
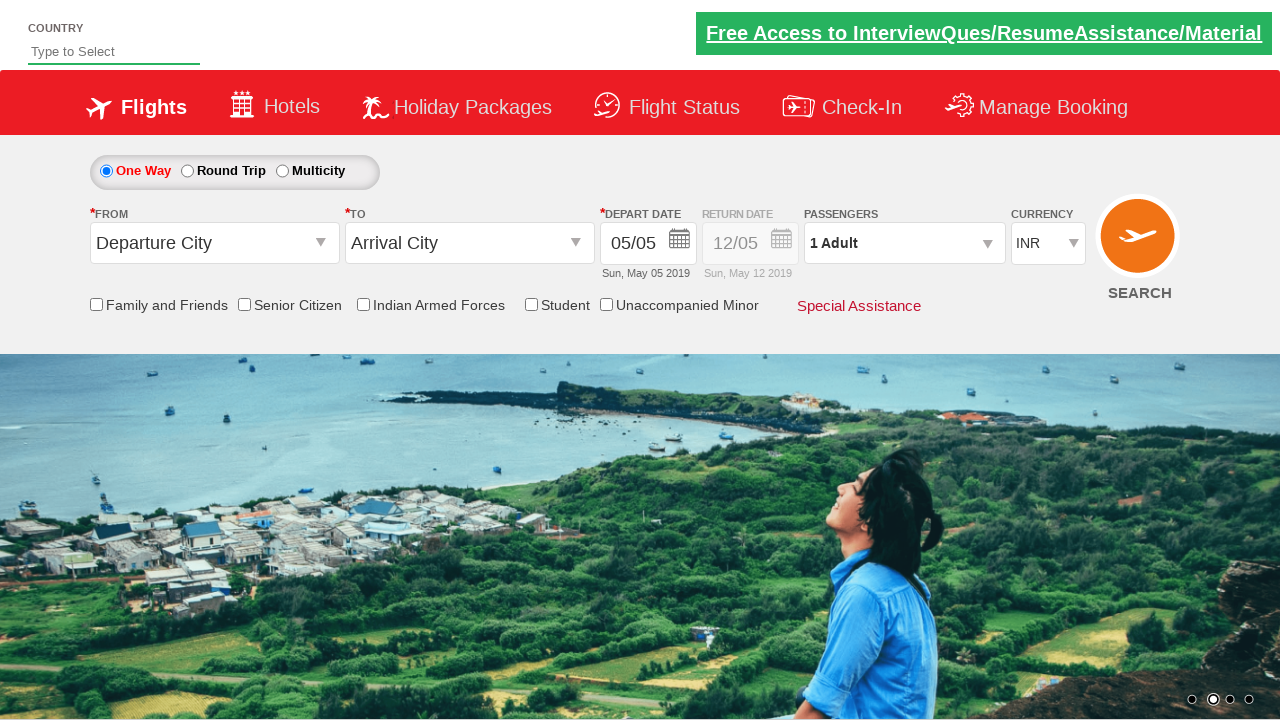

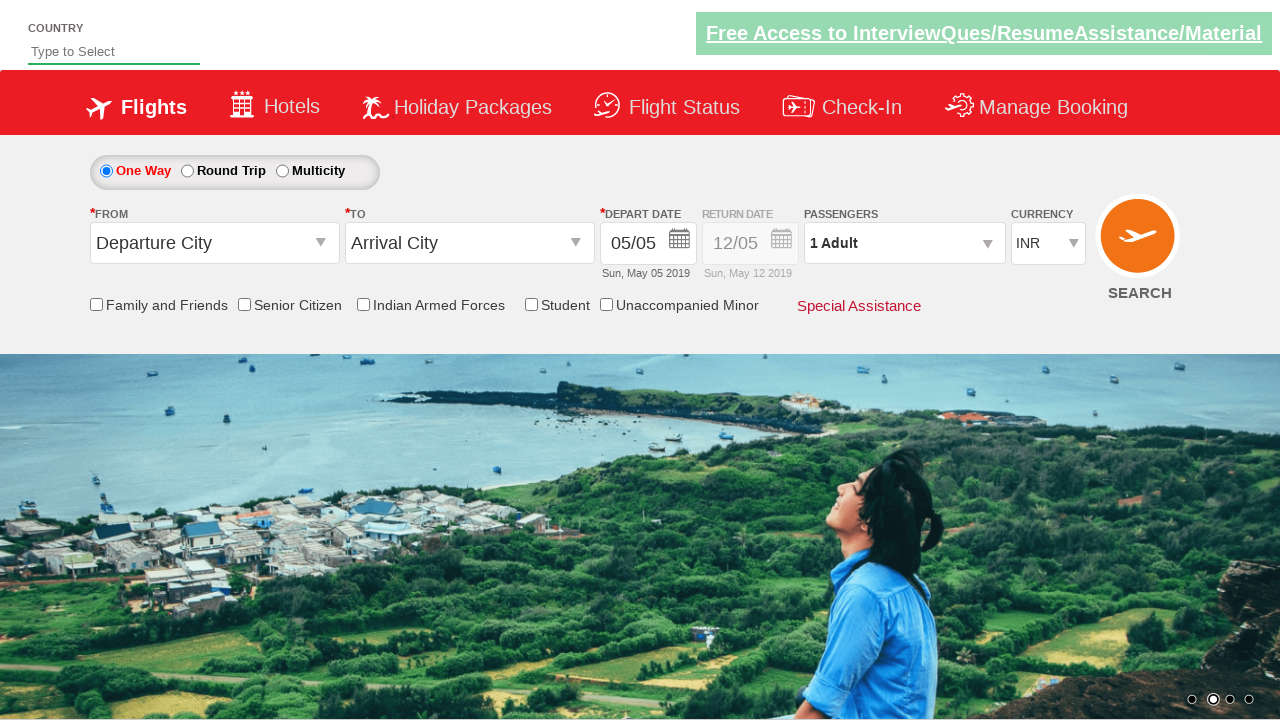